Tests various form elements on bonigarcia web form including text input, password, textarea, dropdowns, checkboxes, radio buttons, color picker, date picker, and range slider

Starting URL: https://bonigarcia.dev/selenium-webdriver-java/web-form.html

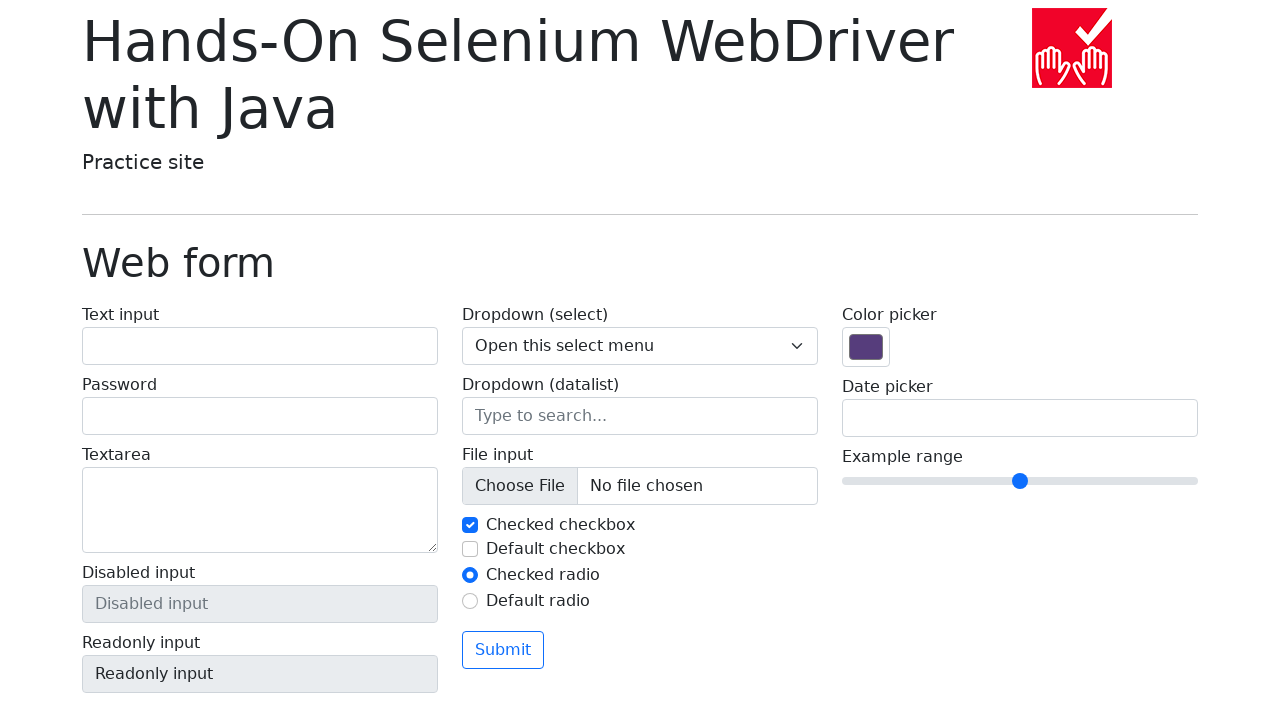

Filled text input with 'Marcus Thompson' on #my-text-id
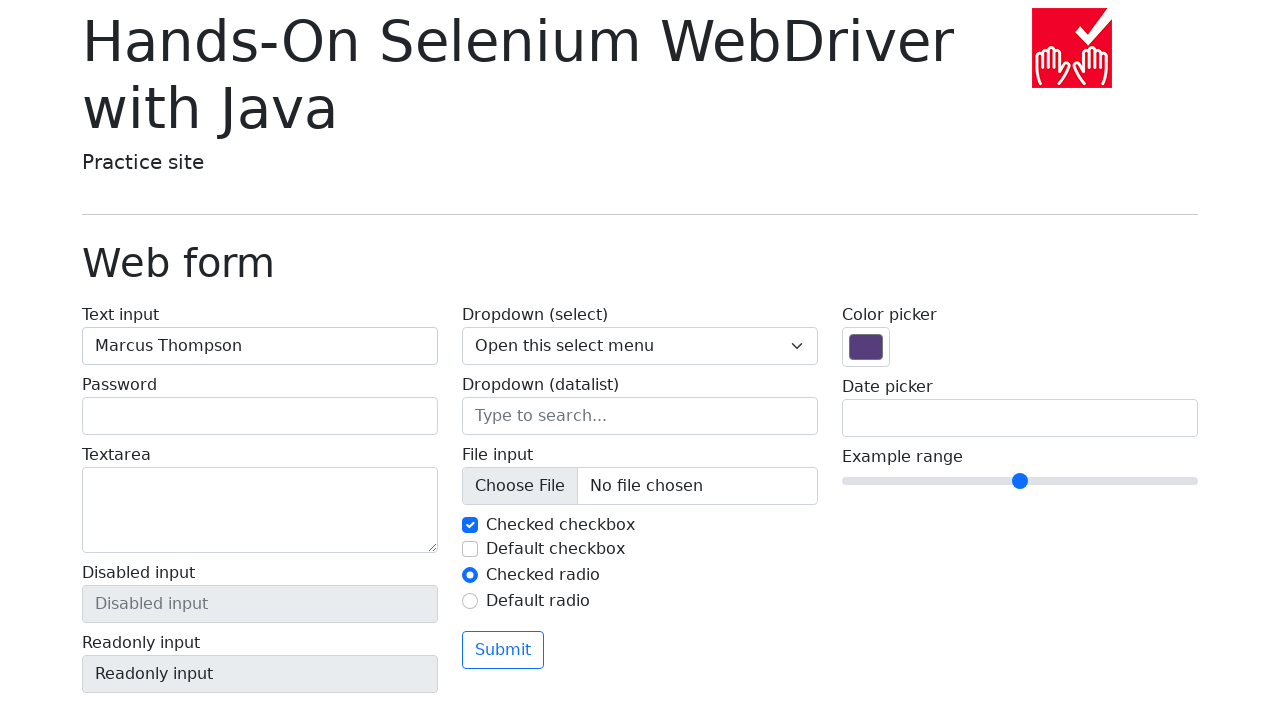

Filled password field with secure password on input[type='password']
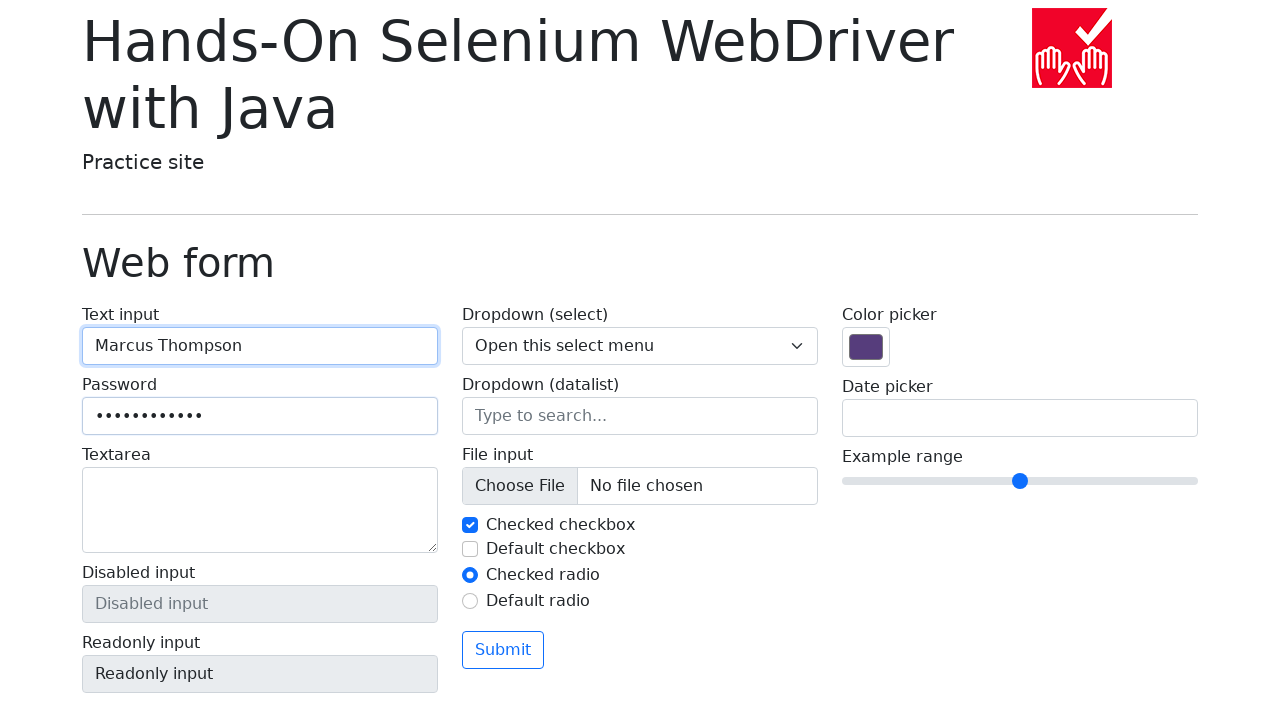

Filled textarea with sample text on textarea
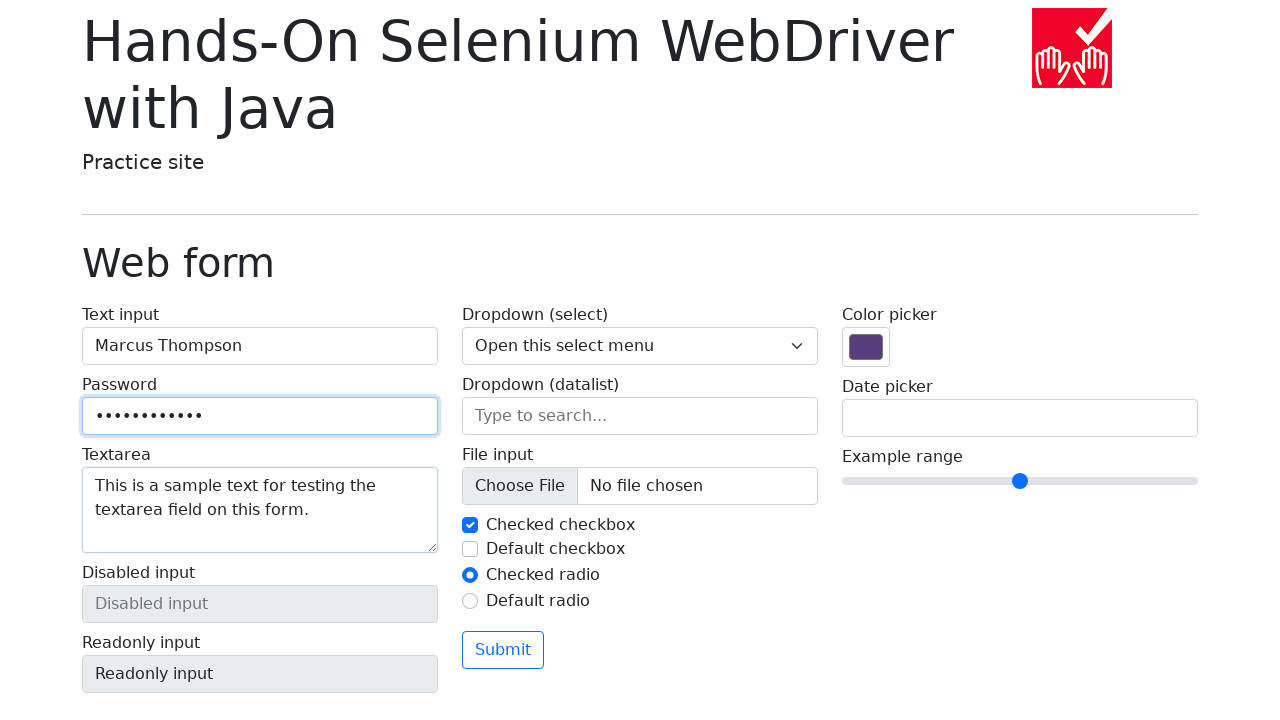

Selected dropdown option 1 on select[name='my-select']
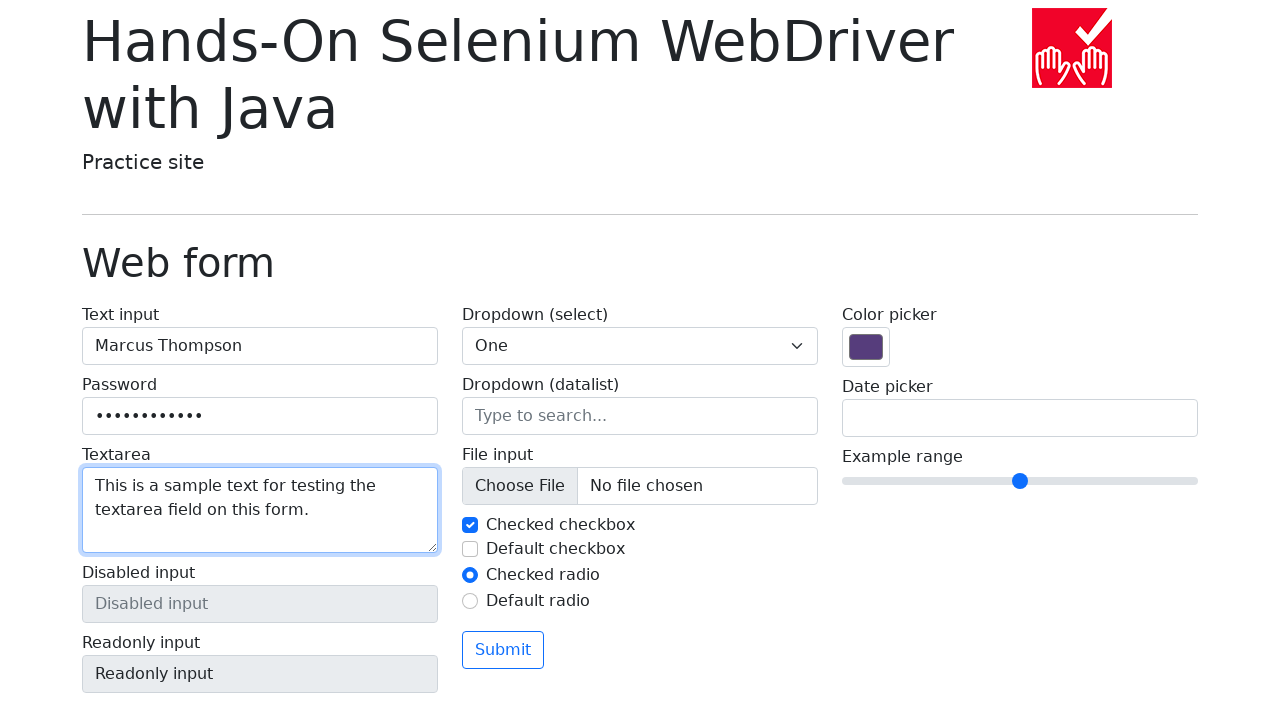

Selected dropdown option 2 on select[name='my-select']
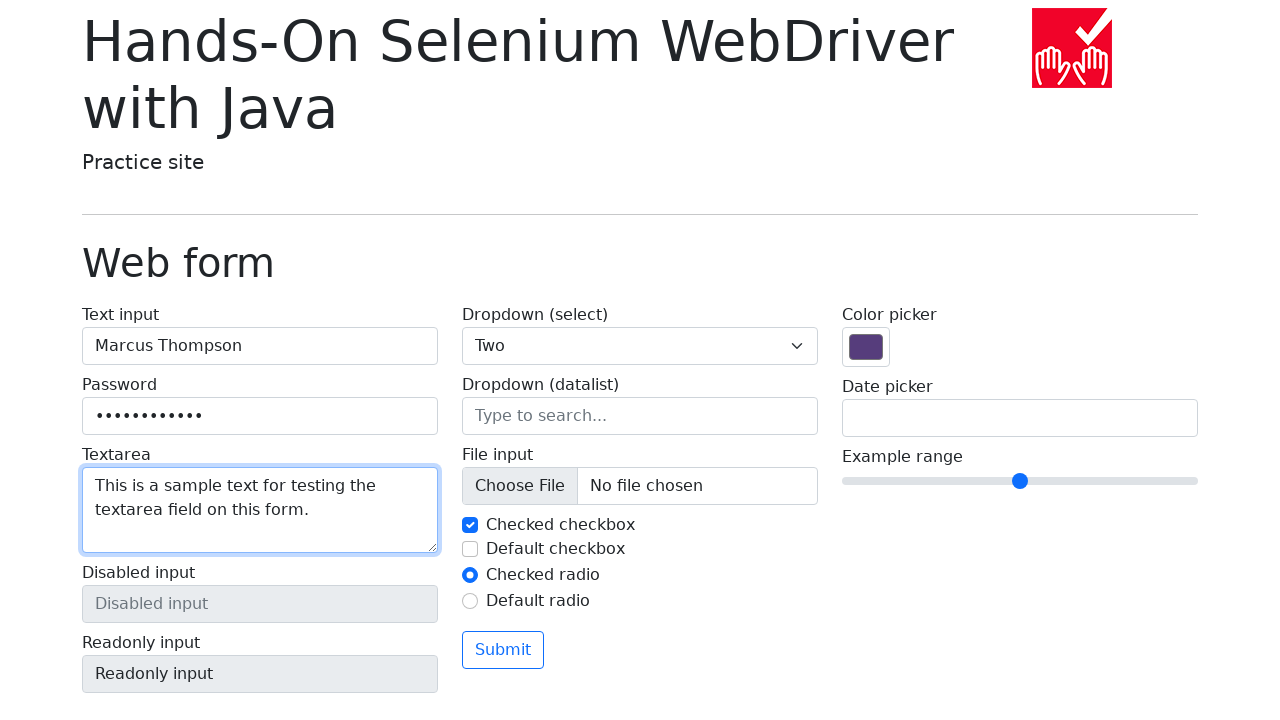

Selected dropdown option 3 on select[name='my-select']
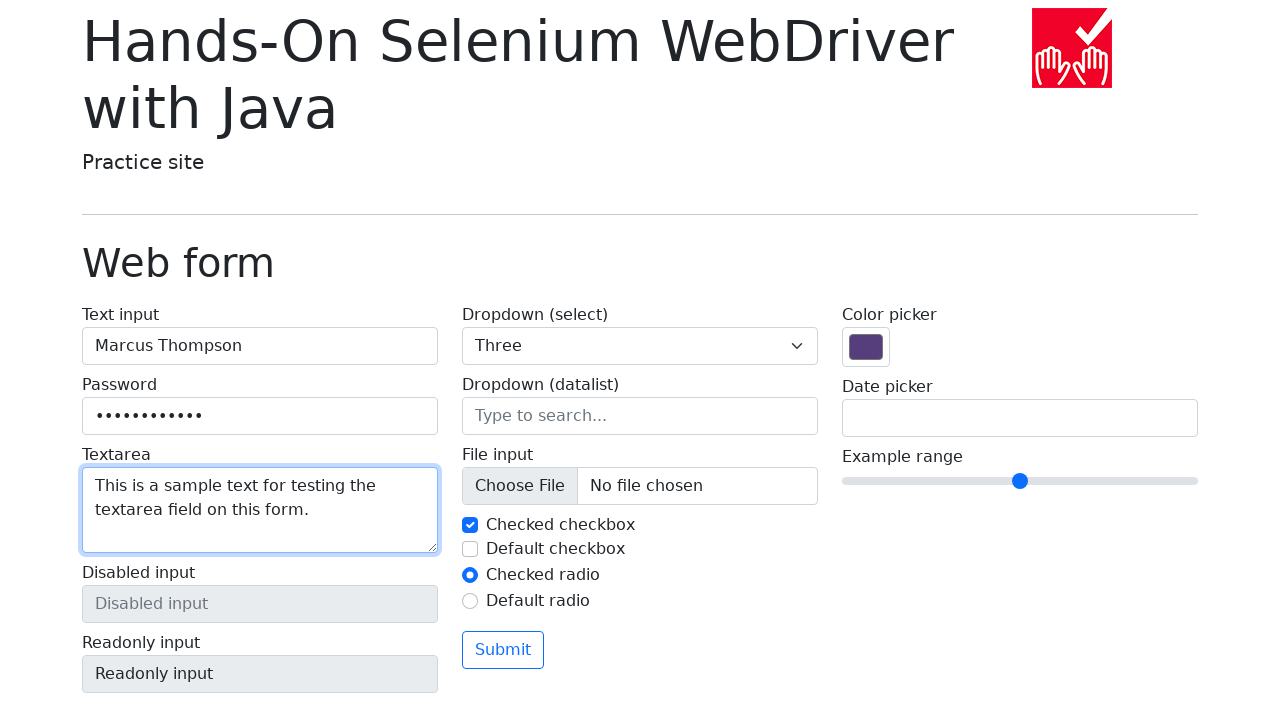

Filled datalist input with 'New York' on input[name='my-datalist']
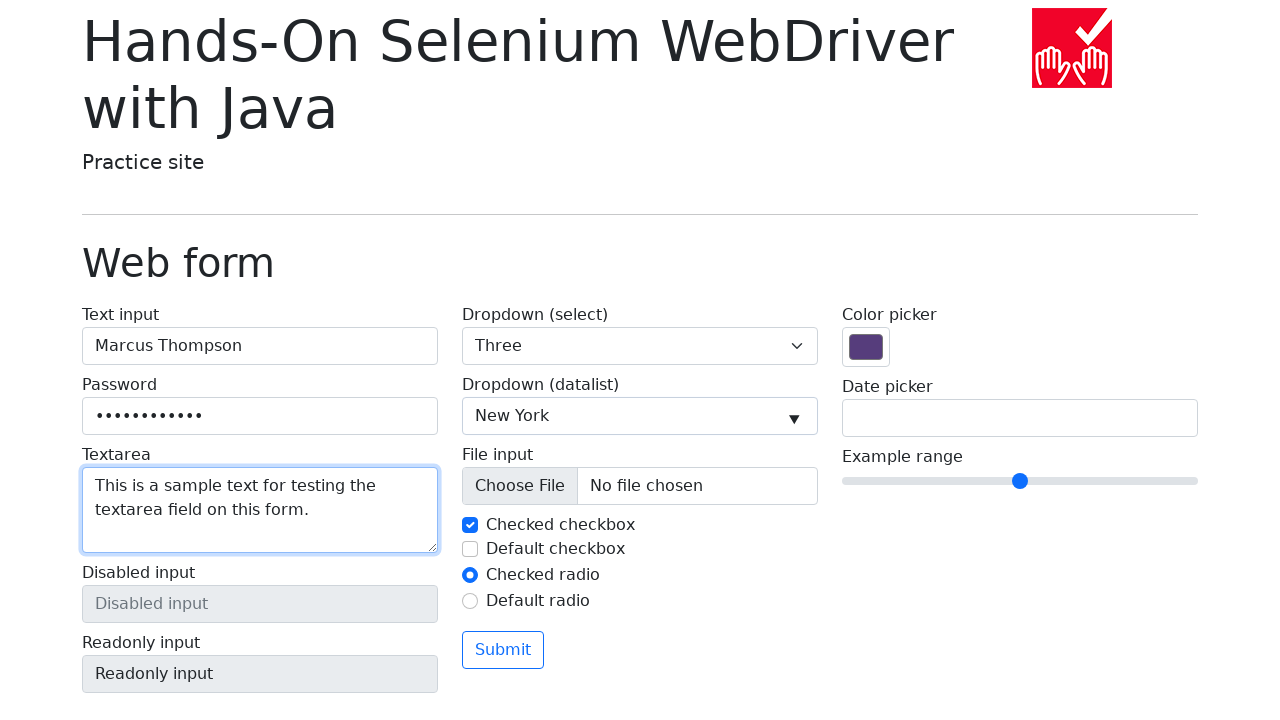

Clicked checkbox 1 (first toggle) at (470, 525) on #my-check-1
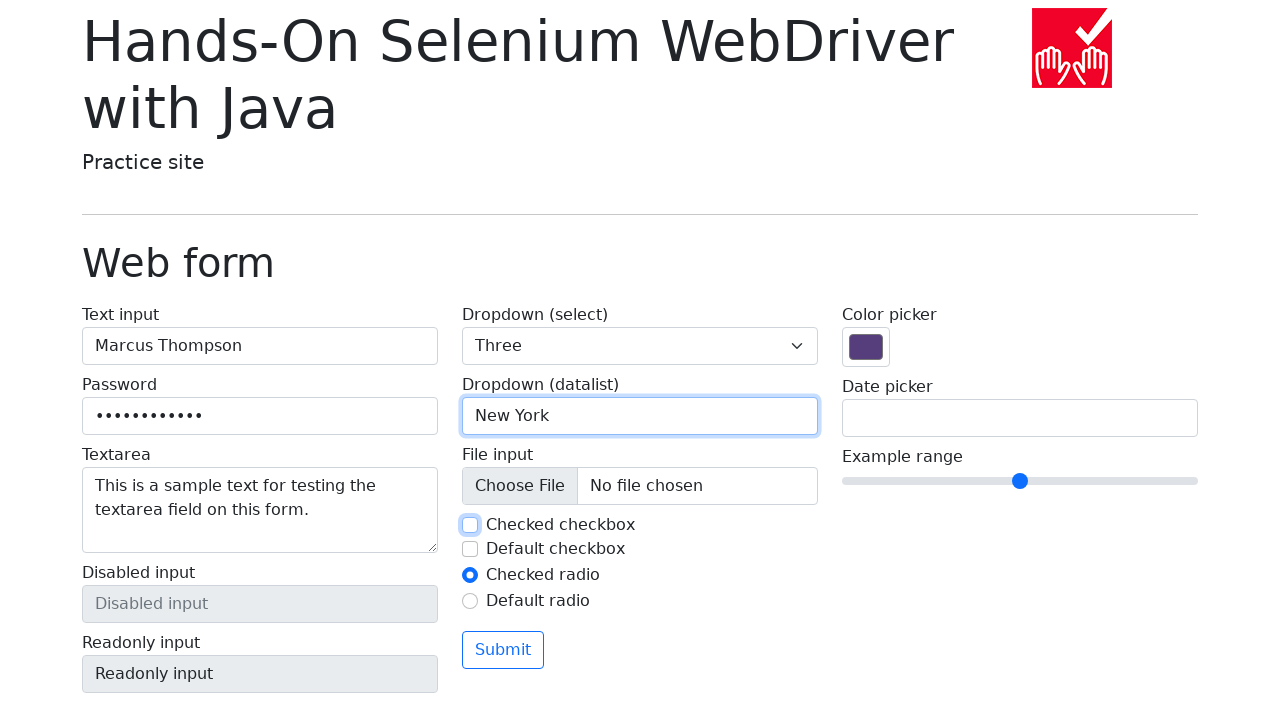

Clicked checkbox 1 (second toggle) at (470, 525) on #my-check-1
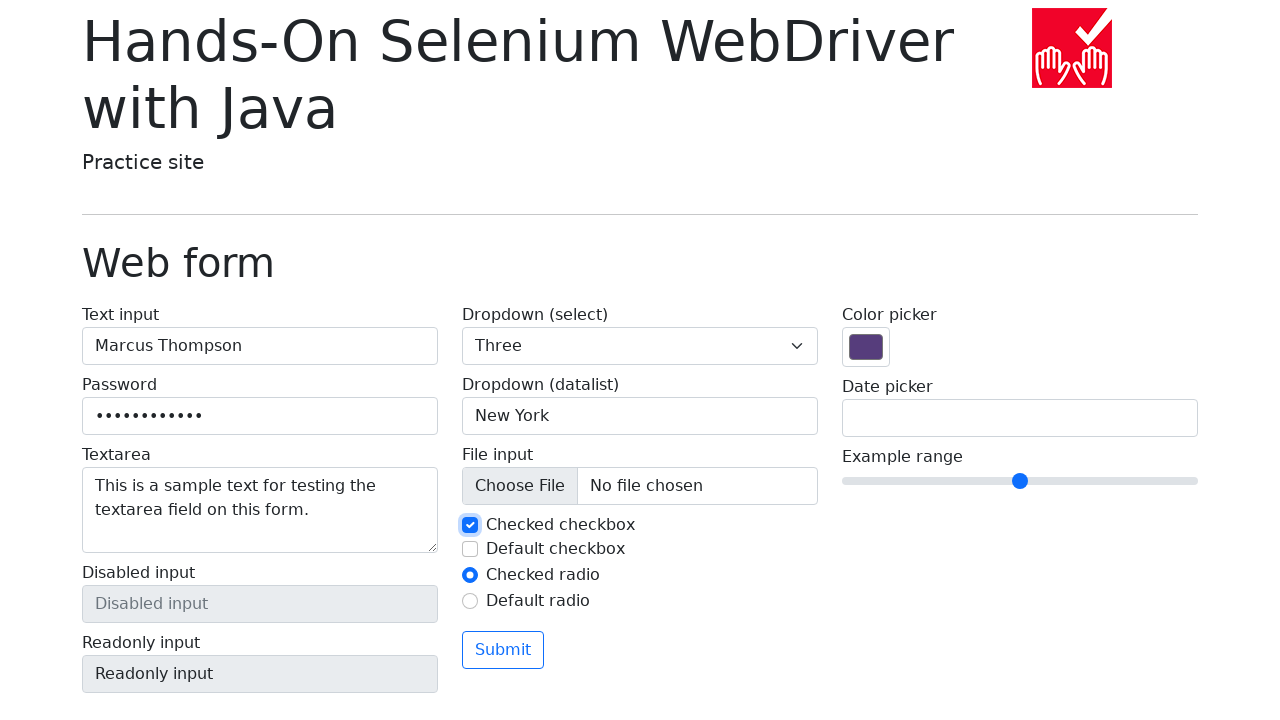

Clicked checkbox 2 (first toggle) at (470, 549) on #my-check-2
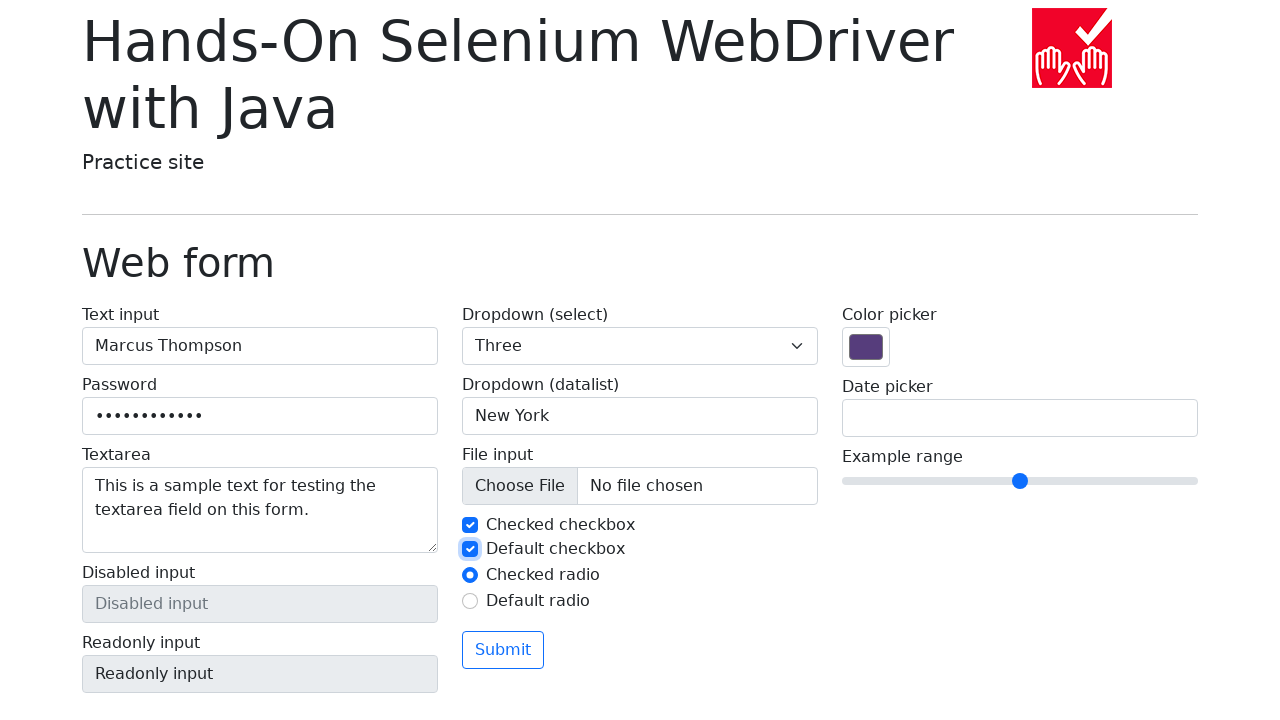

Clicked checkbox 2 (second toggle) at (470, 549) on #my-check-2
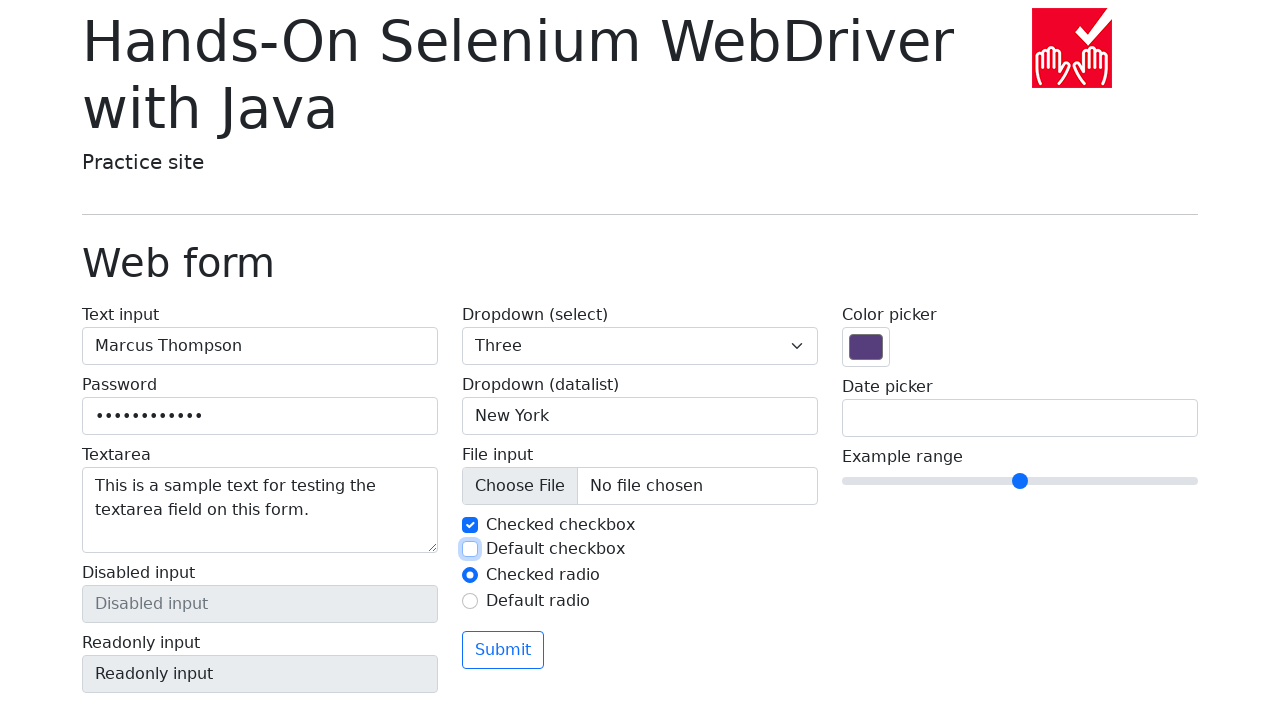

Selected radio button option 2 at (470, 601) on #my-radio-2
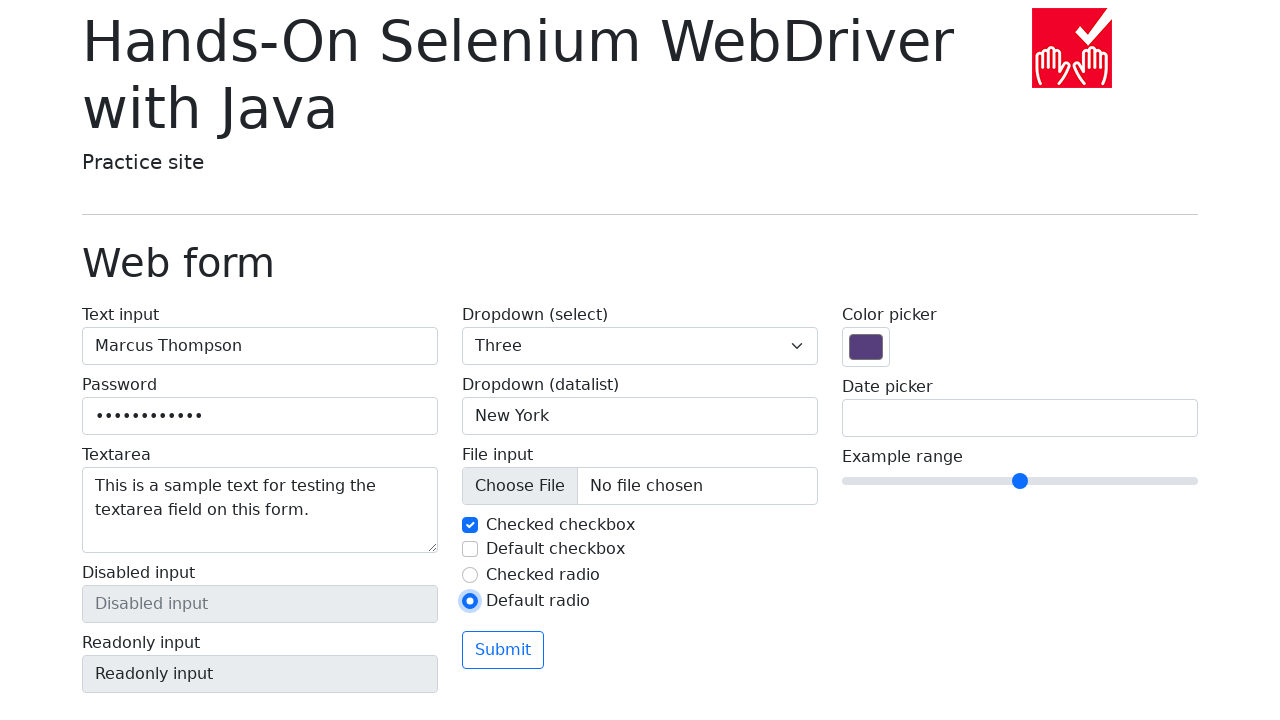

Set color picker to #ff5733
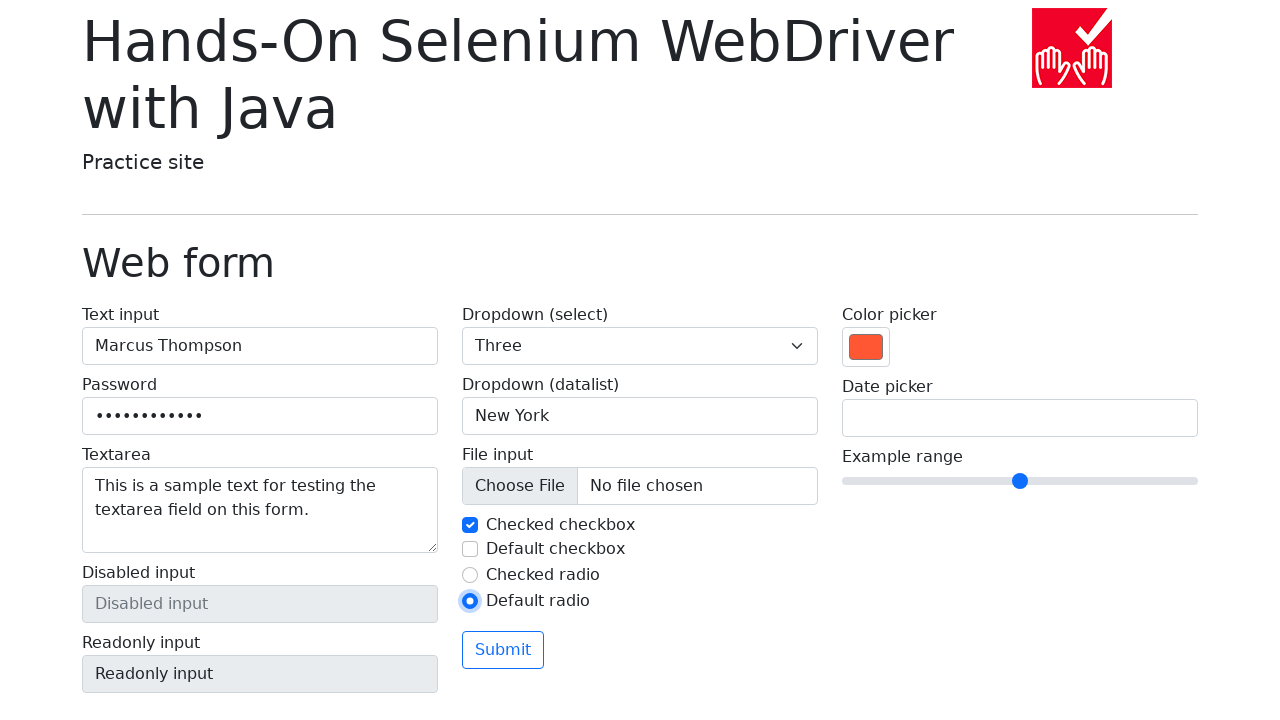

Clicked date picker input to open at (1020, 418) on input[name='my-date']
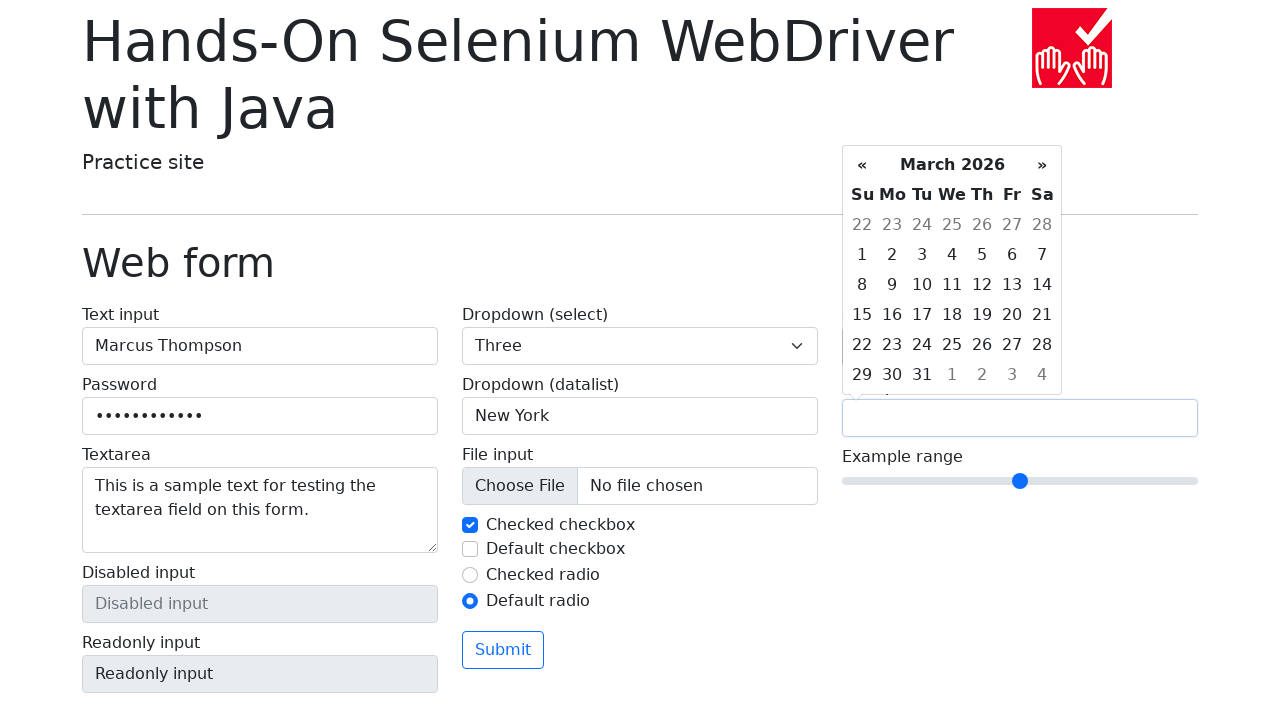

Date picker calendar loaded
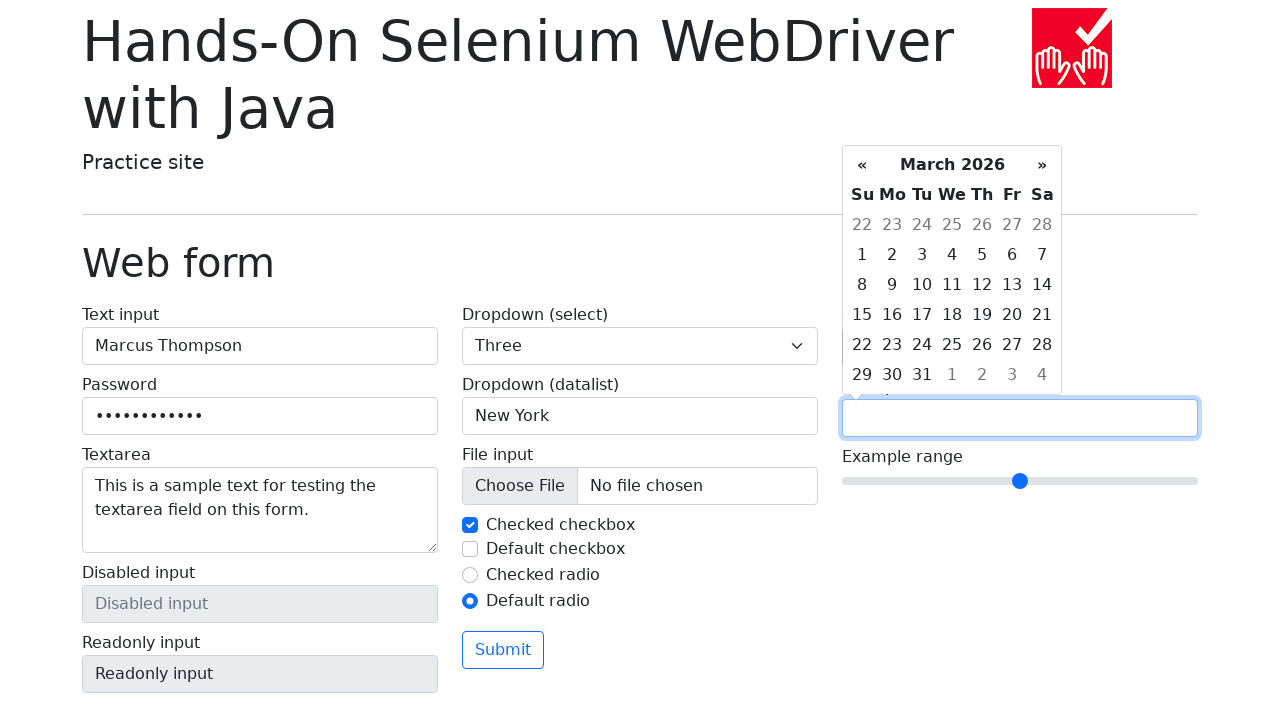

Clicked previous month button (iteration 1) at (862, 165) on .datepicker-days th.prev
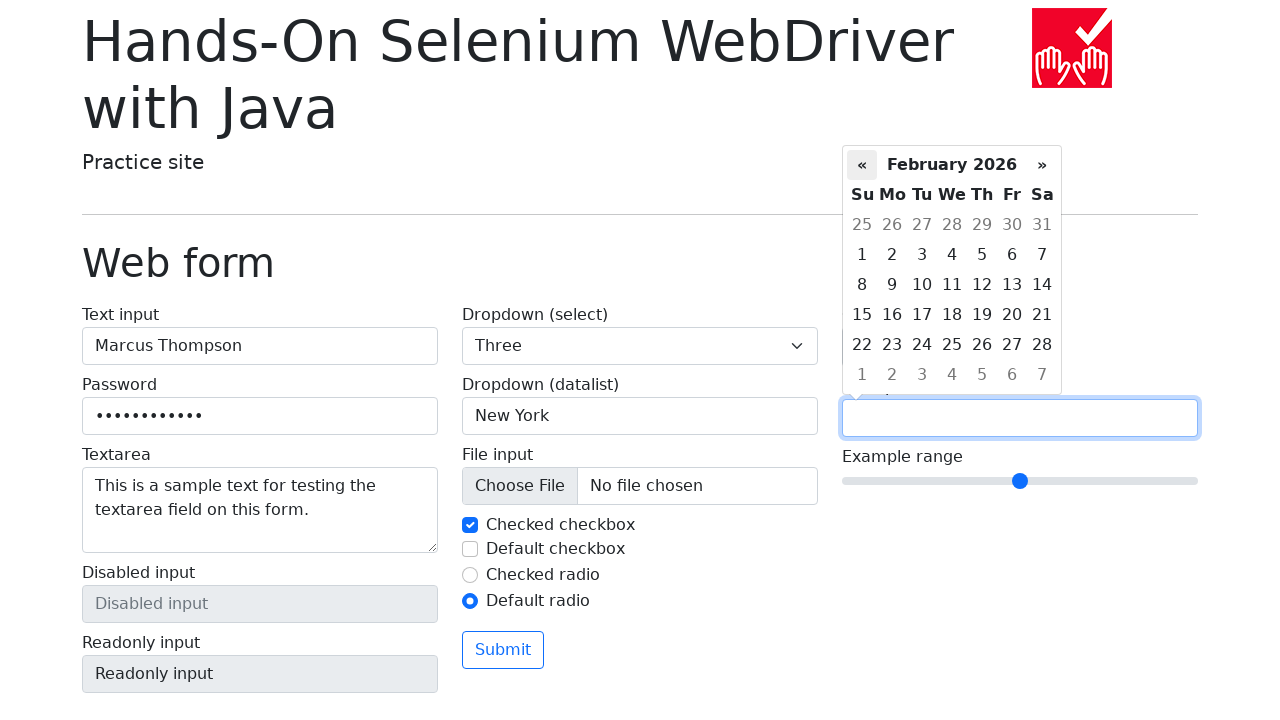

Clicked previous month button (iteration 2) at (862, 165) on .datepicker-days th.prev
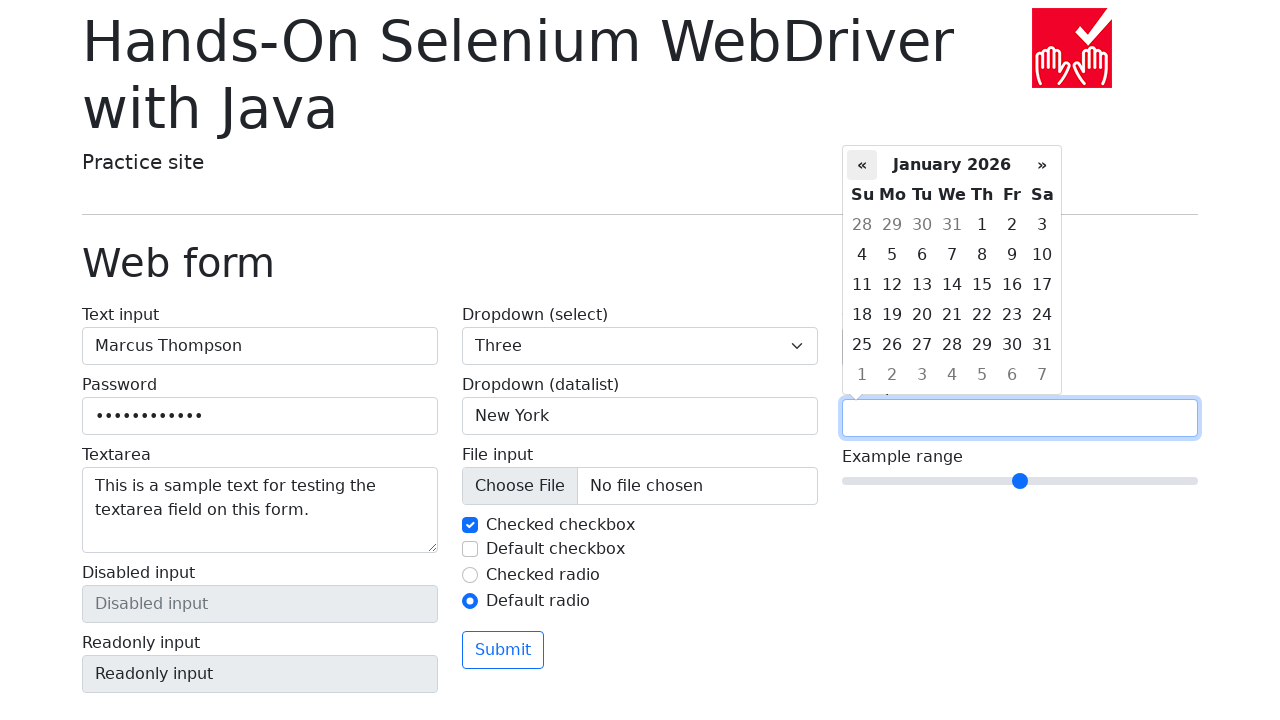

Clicked previous month button (iteration 3) at (862, 165) on .datepicker-days th.prev
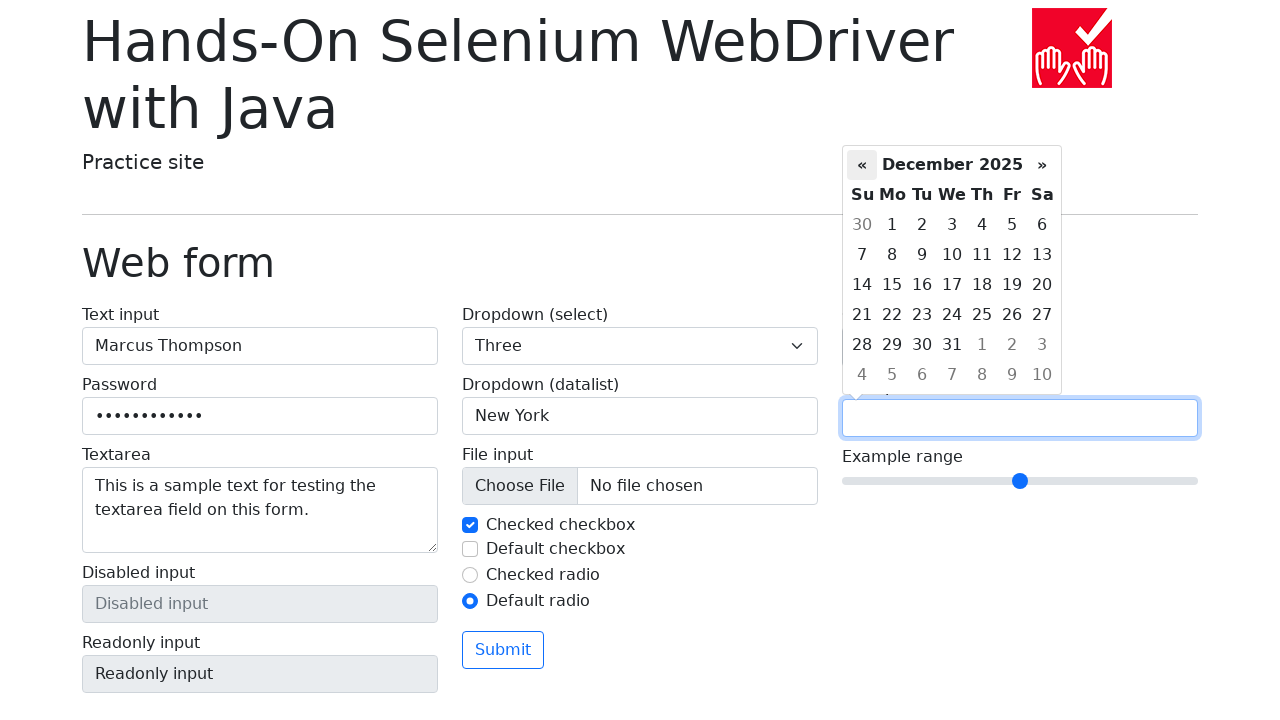

Clicked previous month button (iteration 4) at (862, 165) on .datepicker-days th.prev
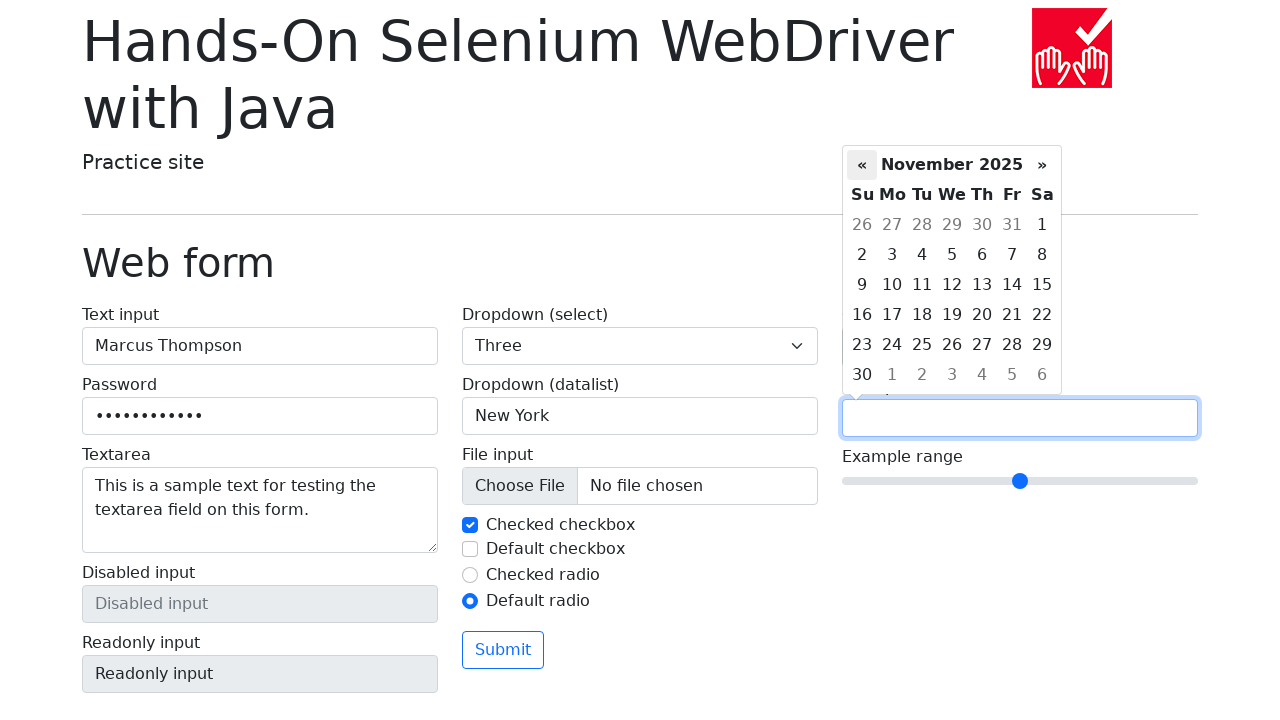

Clicked previous month button (iteration 5) at (862, 165) on .datepicker-days th.prev
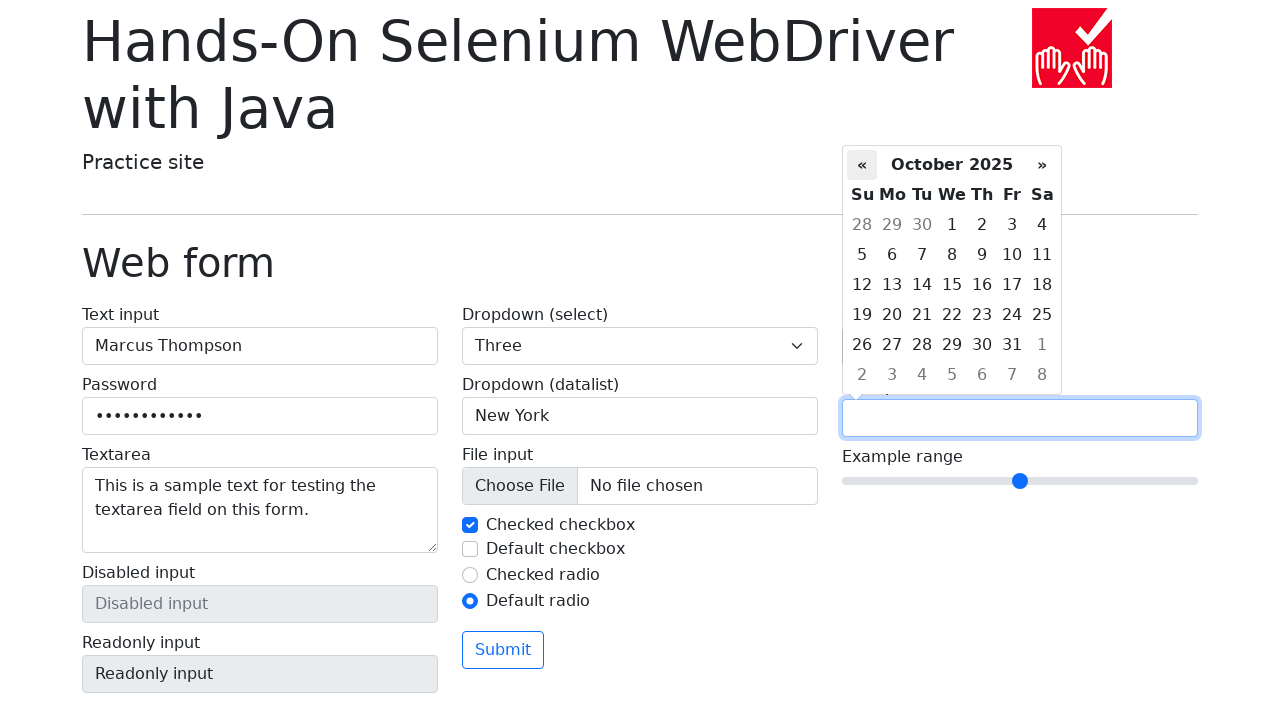

Clicked next month button (iteration 1) at (1042, 165) on .datepicker-days th.next
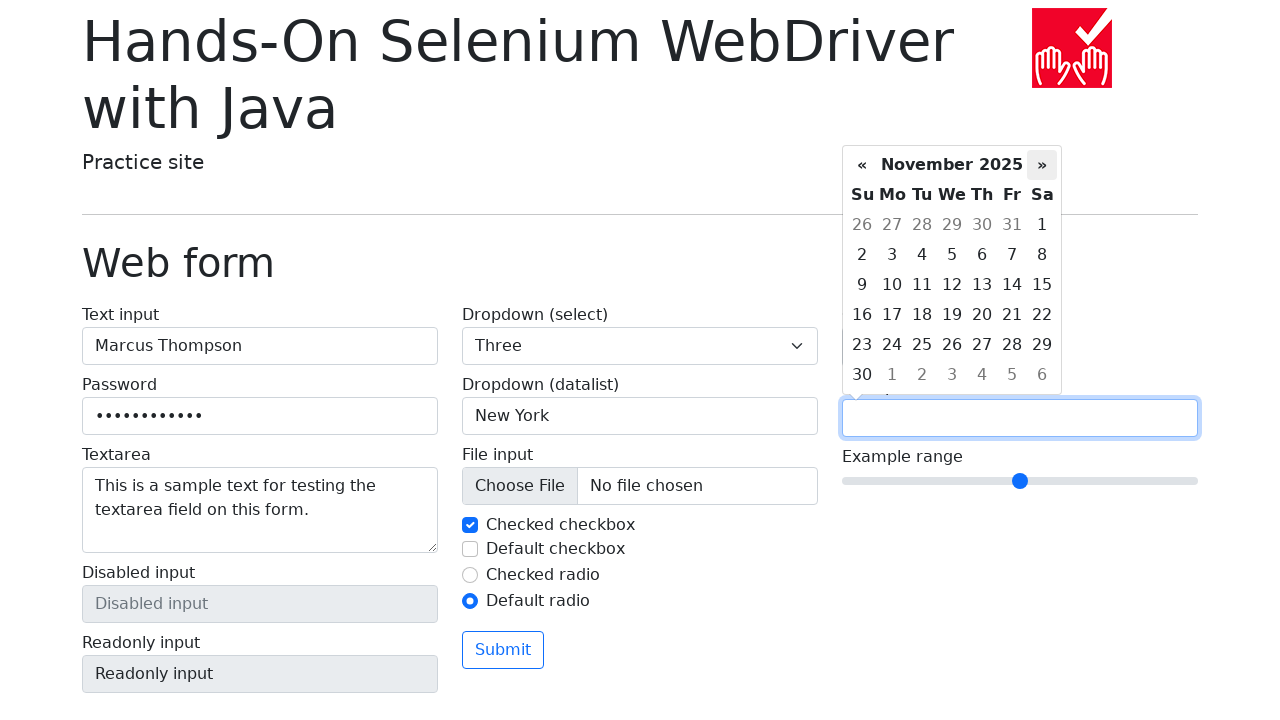

Clicked next month button (iteration 2) at (1042, 165) on .datepicker-days th.next
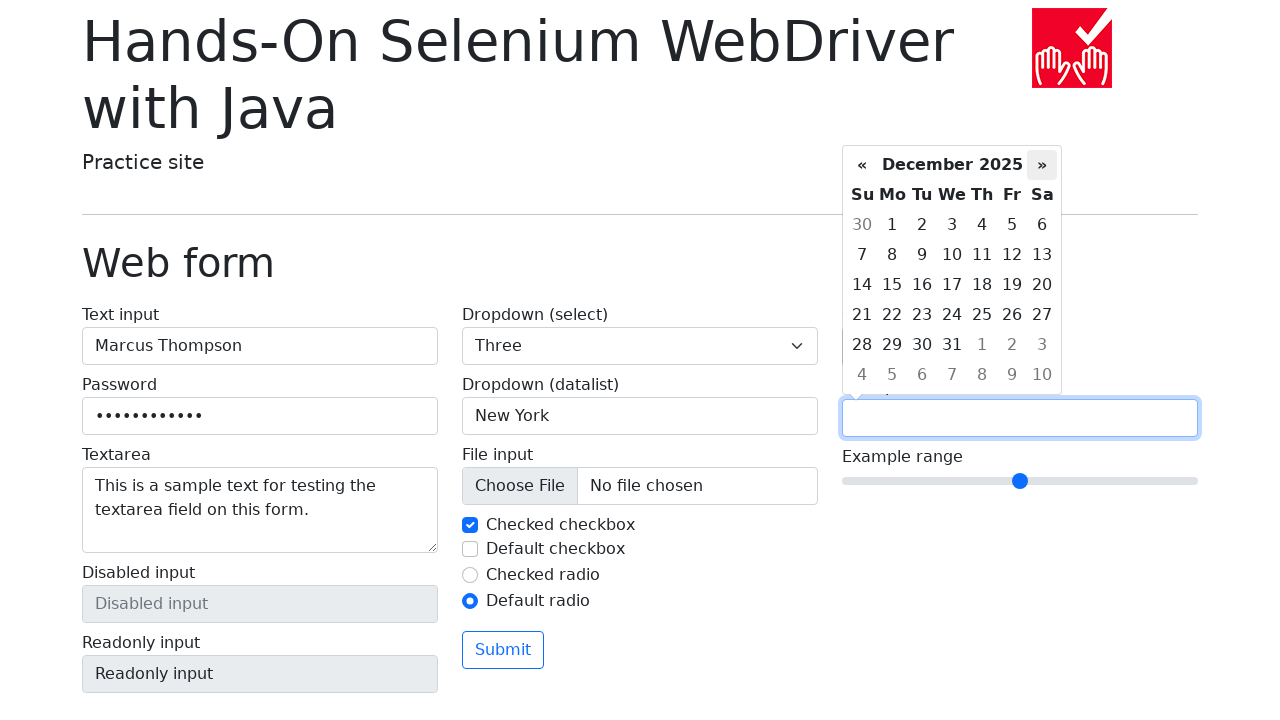

Clicked next month button (iteration 3) at (1042, 165) on .datepicker-days th.next
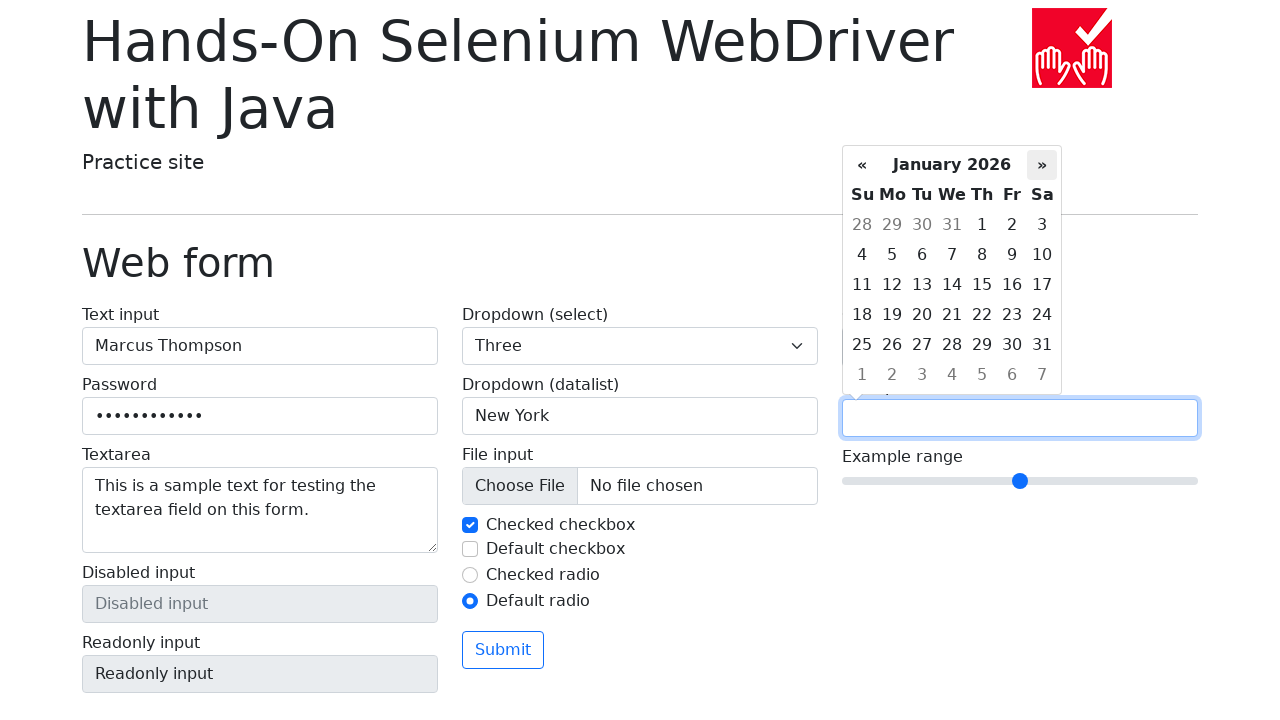

Clicked next month button (iteration 4) at (1042, 165) on .datepicker-days th.next
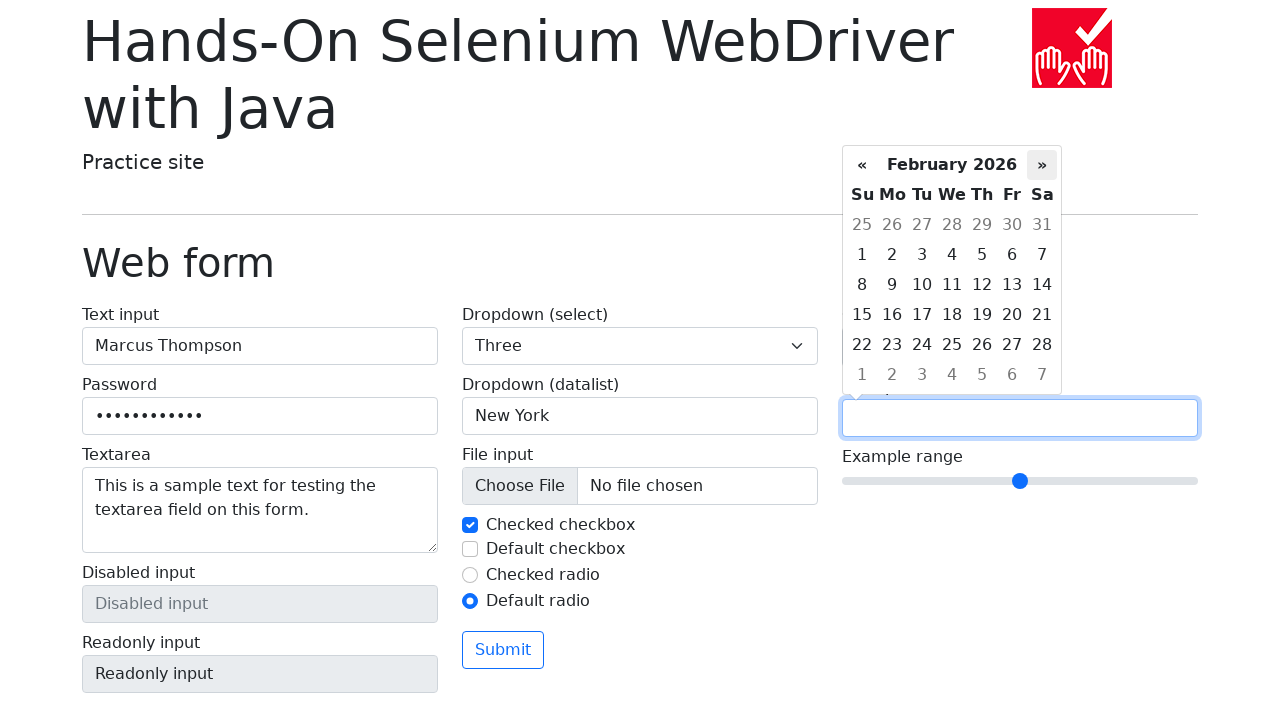

Clicked next month button (iteration 5) at (1042, 165) on .datepicker-days th.next
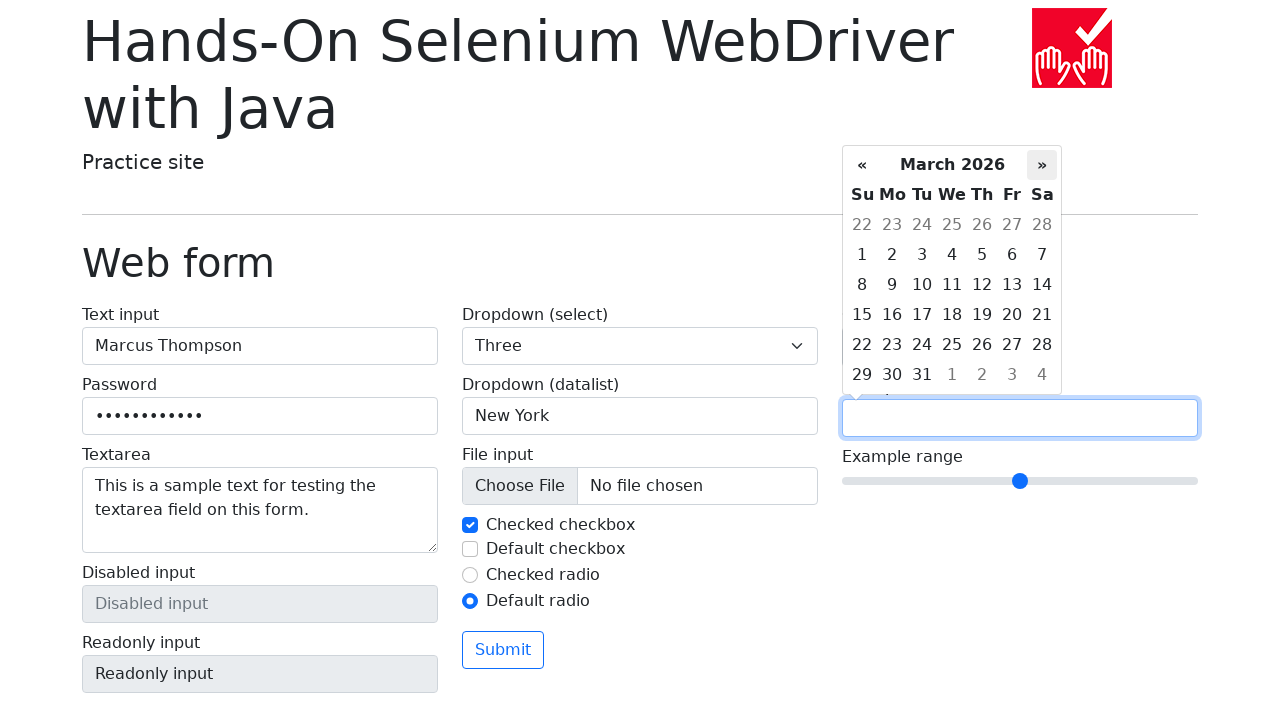

Selected day 15 from date picker at (862, 315) on .datepicker-days td.day:has-text('15')
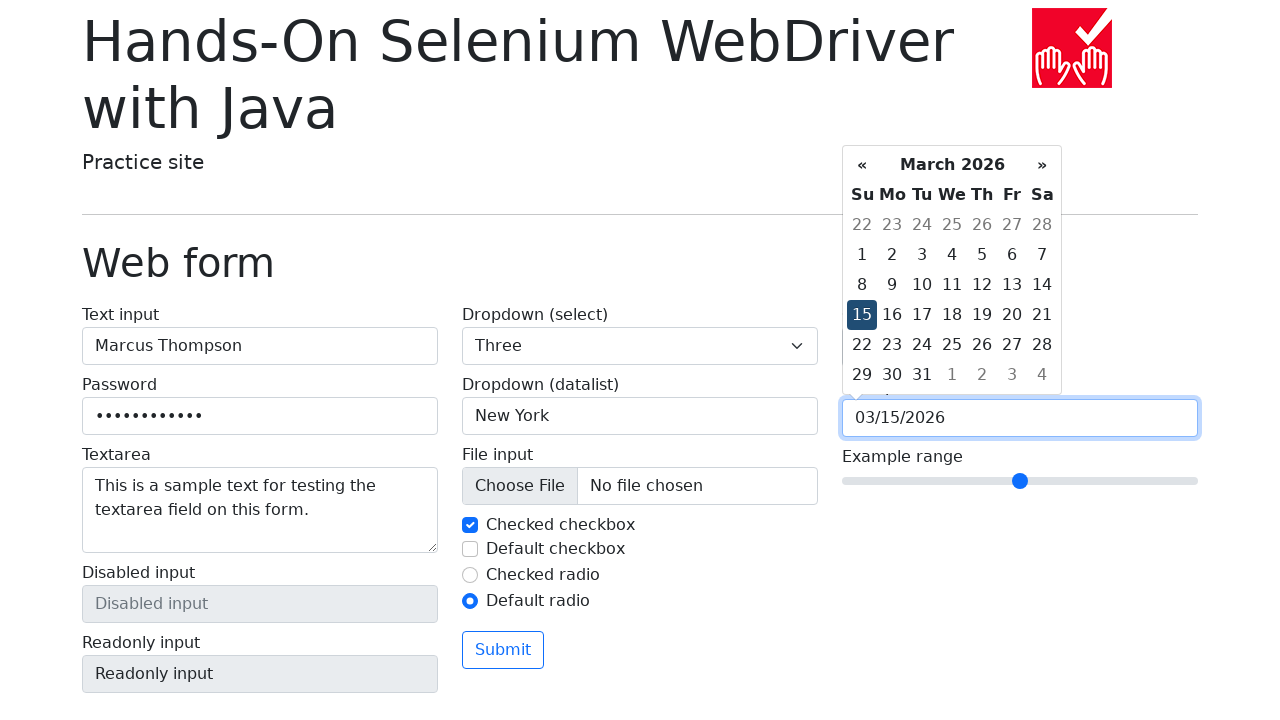

Set range slider to value 7
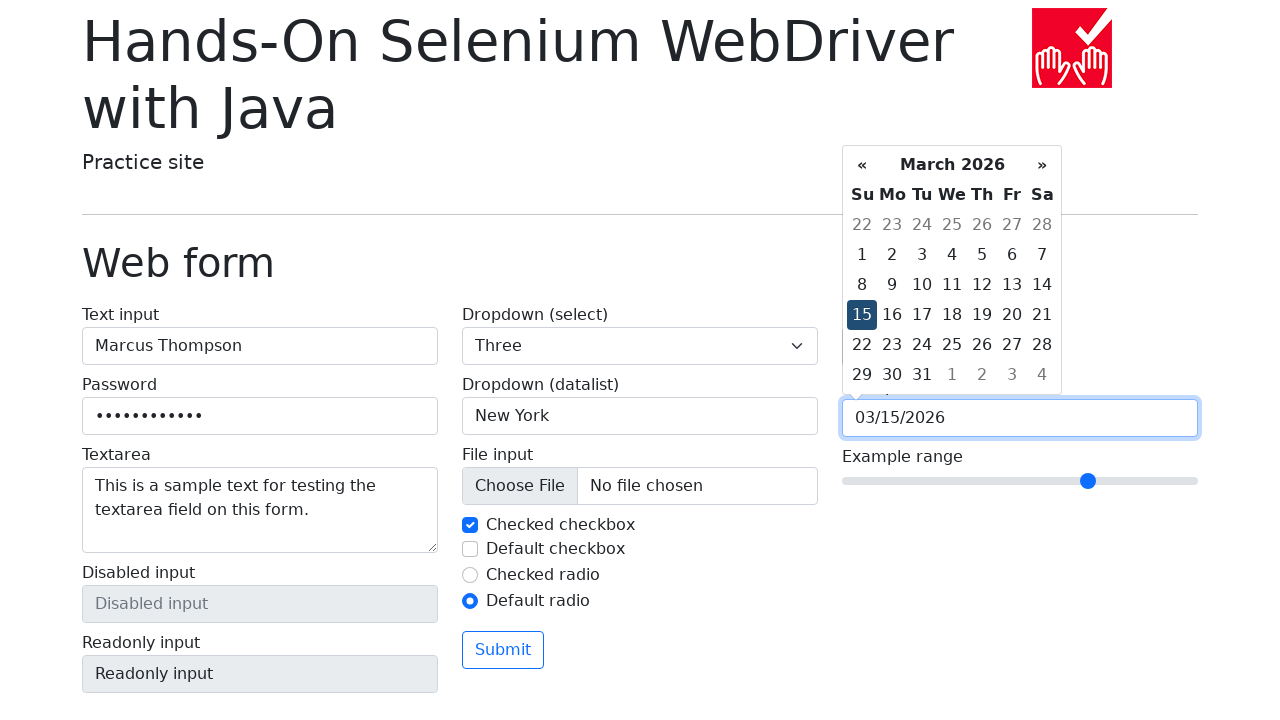

Clicked submit button to submit form at (503, 650) on button[type='submit']
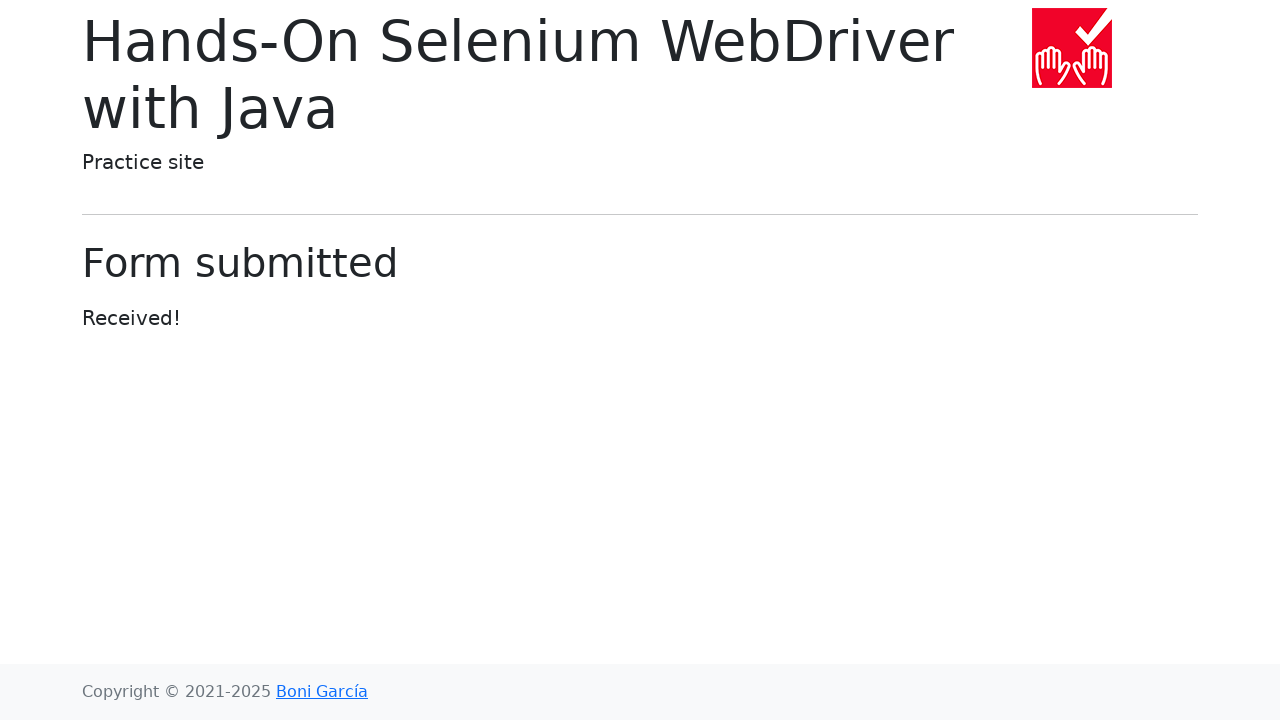

Form submission confirmed with 'Received!' message
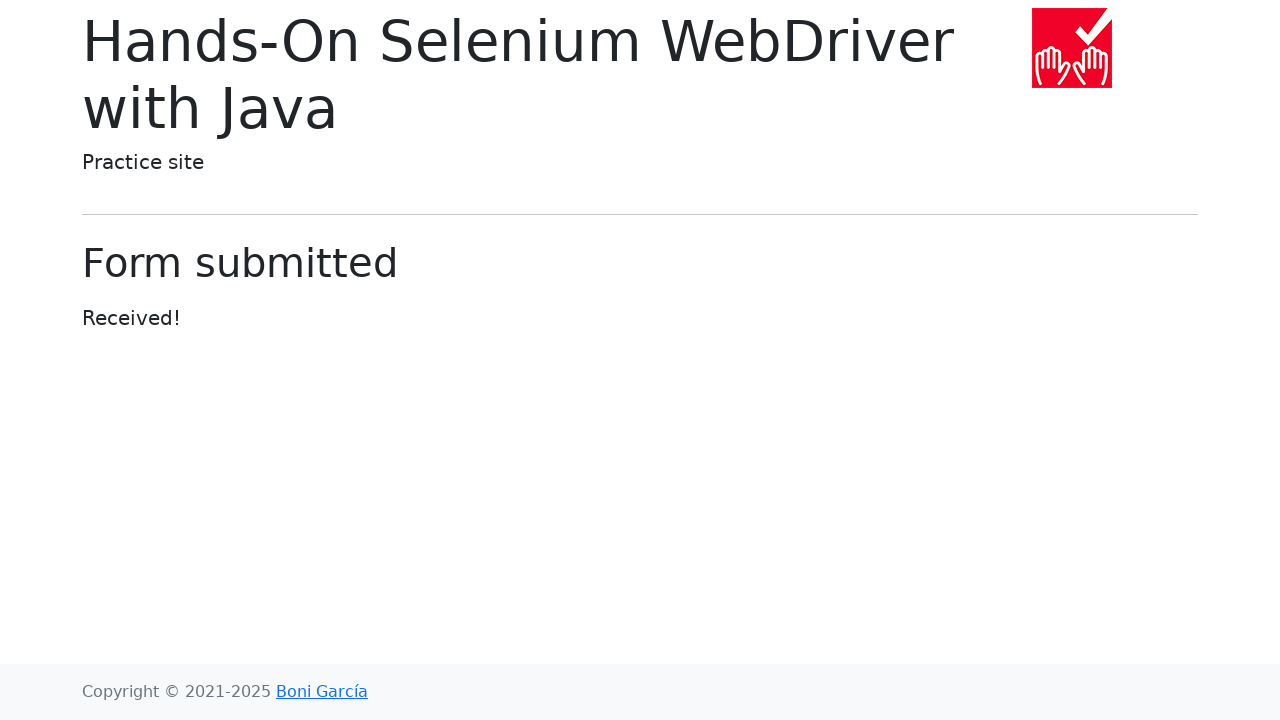

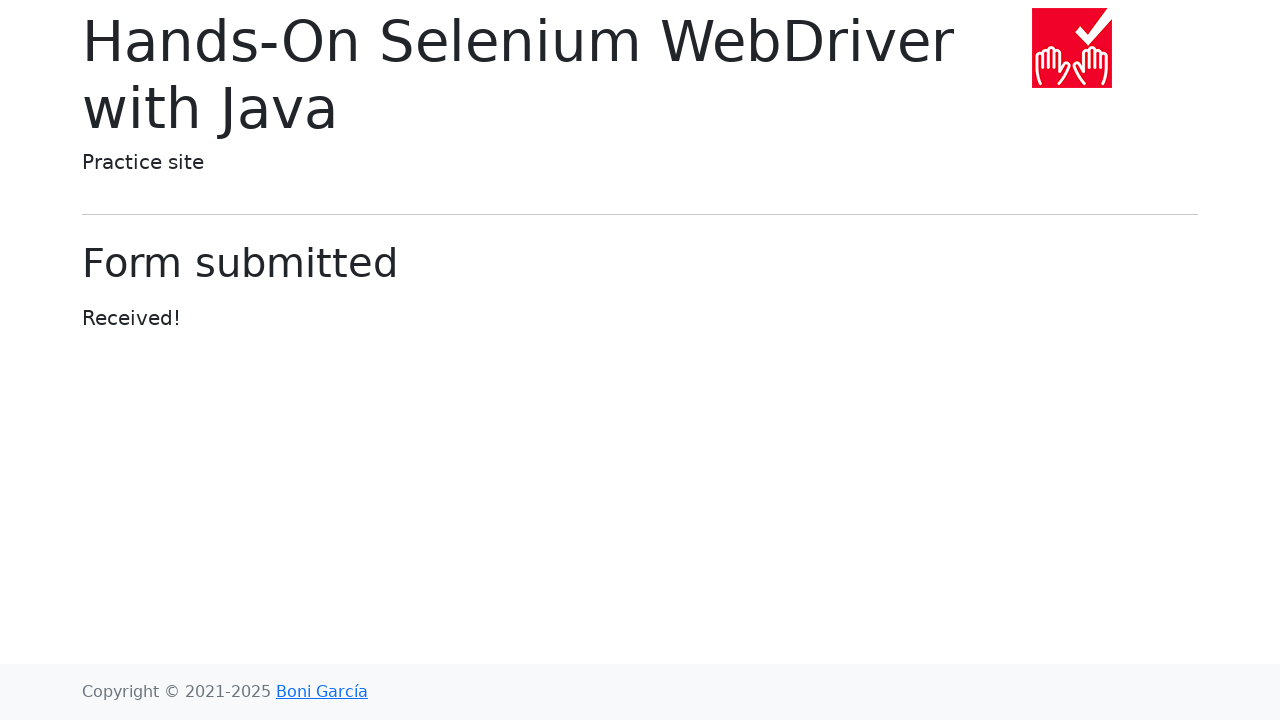